Tests an e-commerce shopping flow by adding specific vegetables (Cucumber, Brocolli, Beetroot) to cart, proceeding to checkout, applying a promo code, and verifying the promo is applied successfully.

Starting URL: https://rahulshettyacademy.com/seleniumPractise/

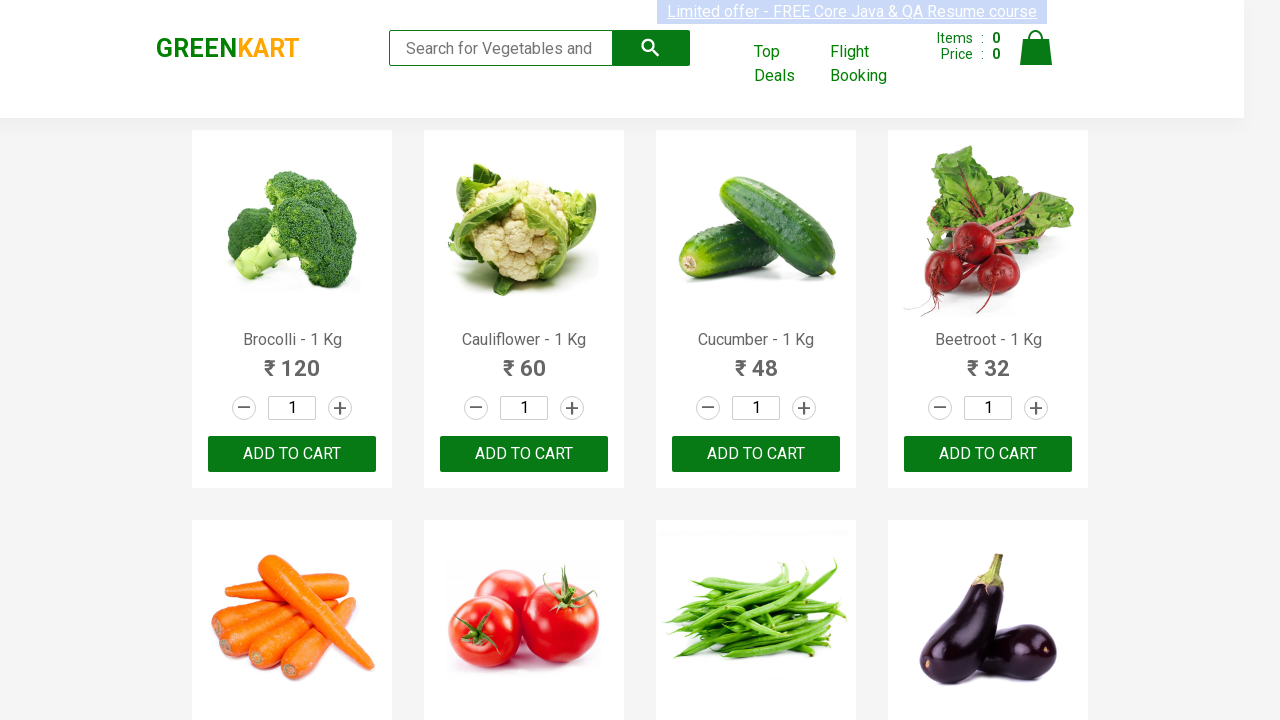

Waited for product list to load
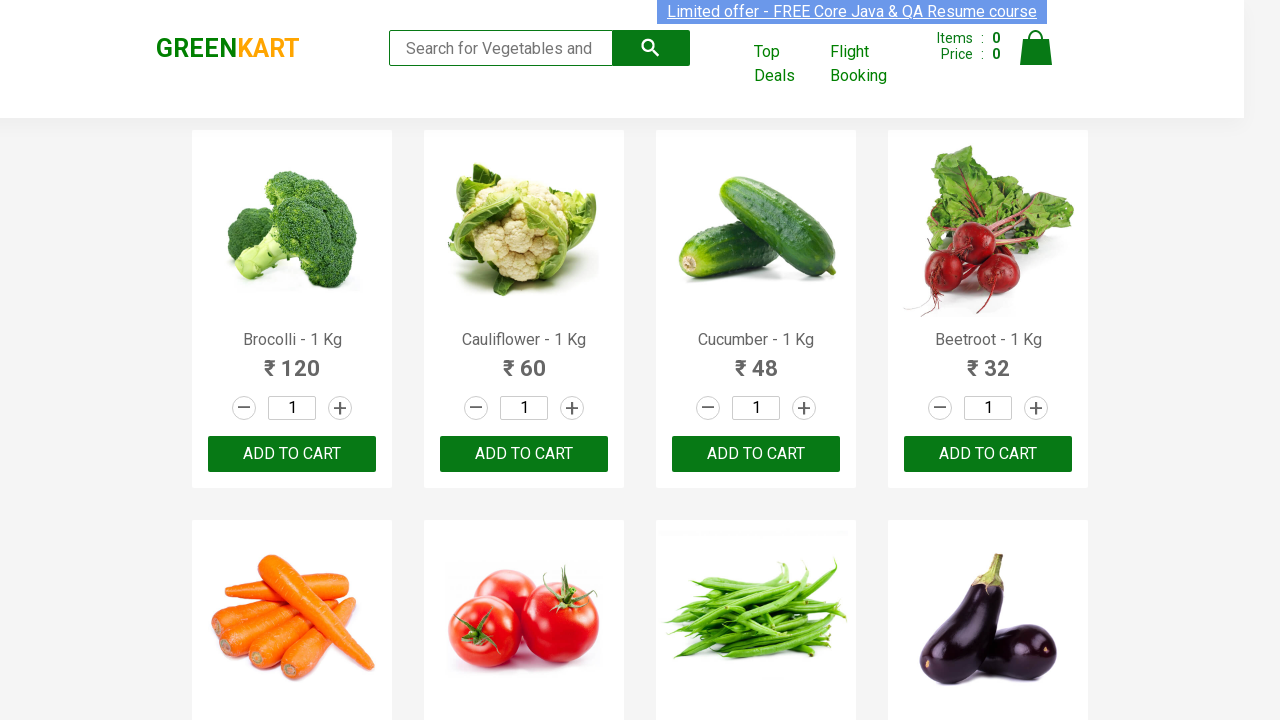

Retrieved all product elements from page
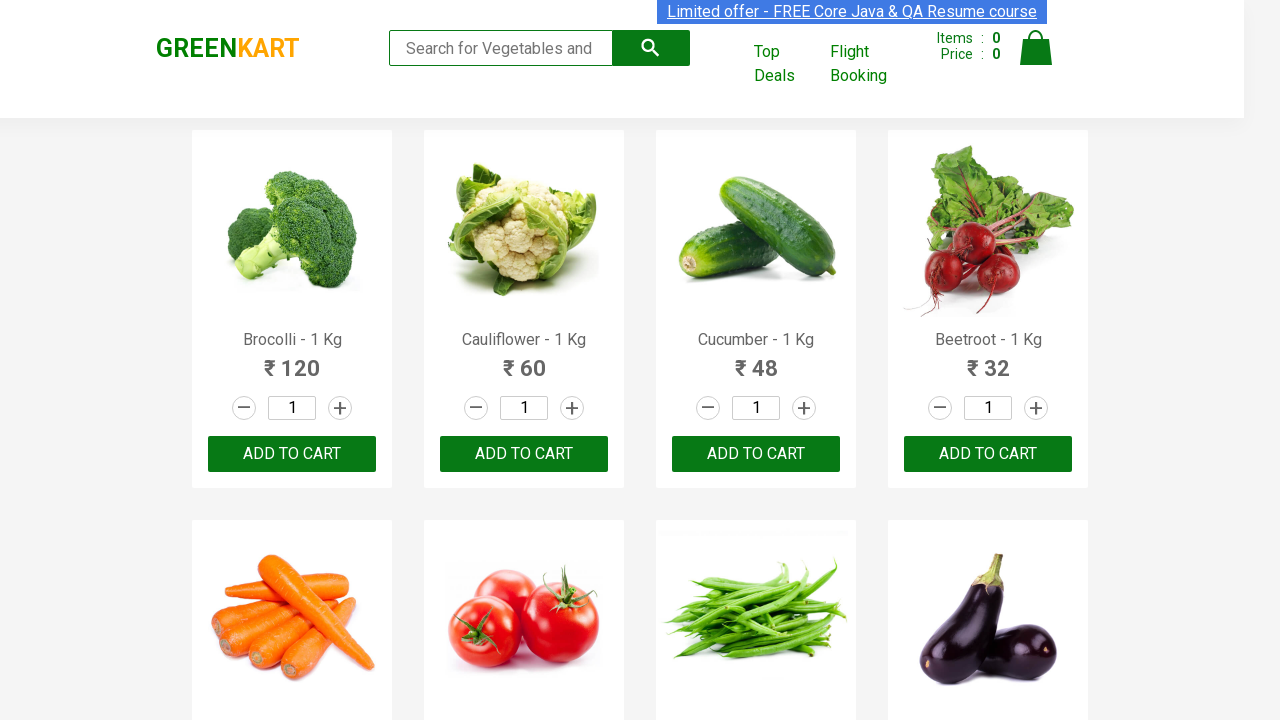

Added Brocolli to cart at (292, 454) on xpath=//div[@class='product-action']/button >> nth=0
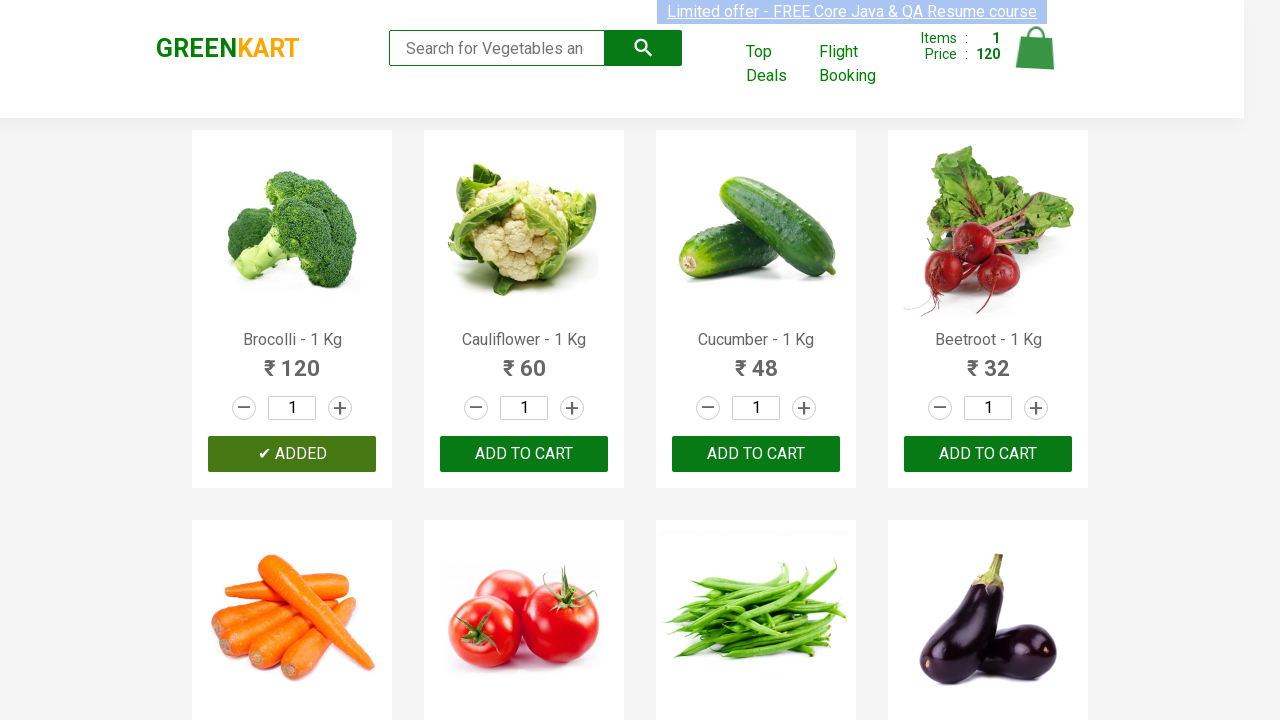

Added Cucumber to cart at (756, 454) on xpath=//div[@class='product-action']/button >> nth=2
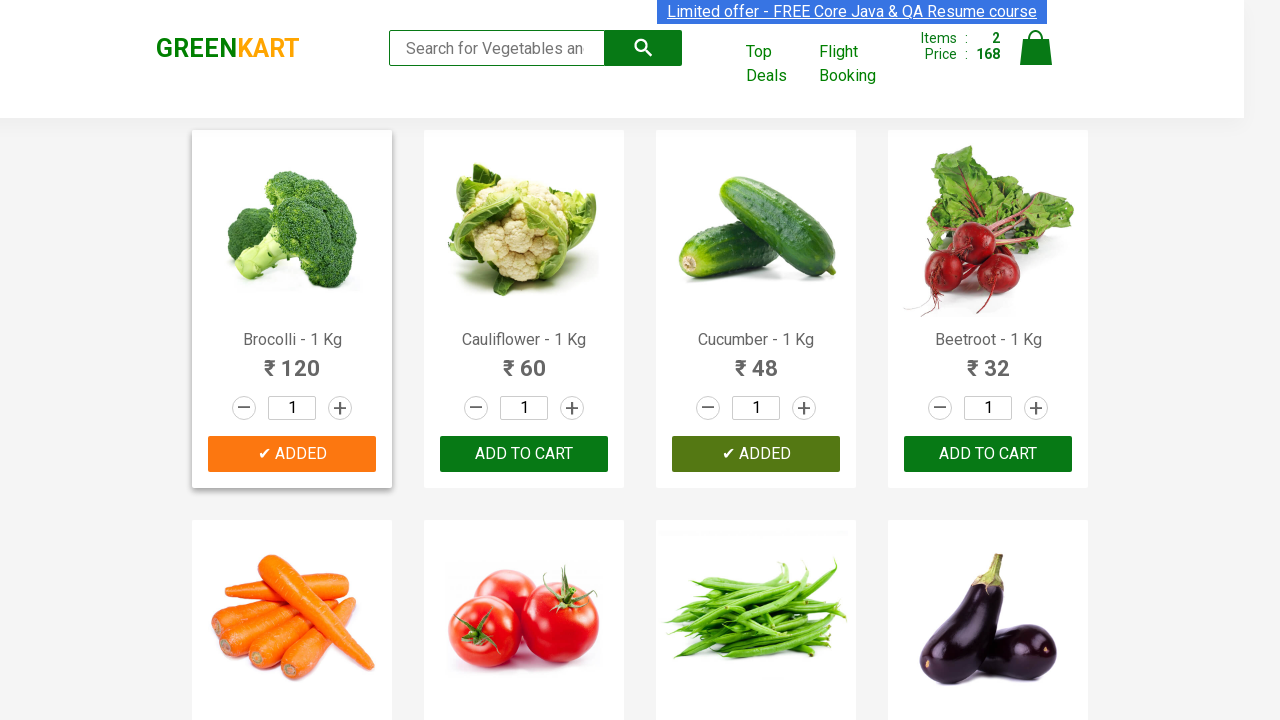

Added Beetroot to cart at (988, 454) on xpath=//div[@class='product-action']/button >> nth=3
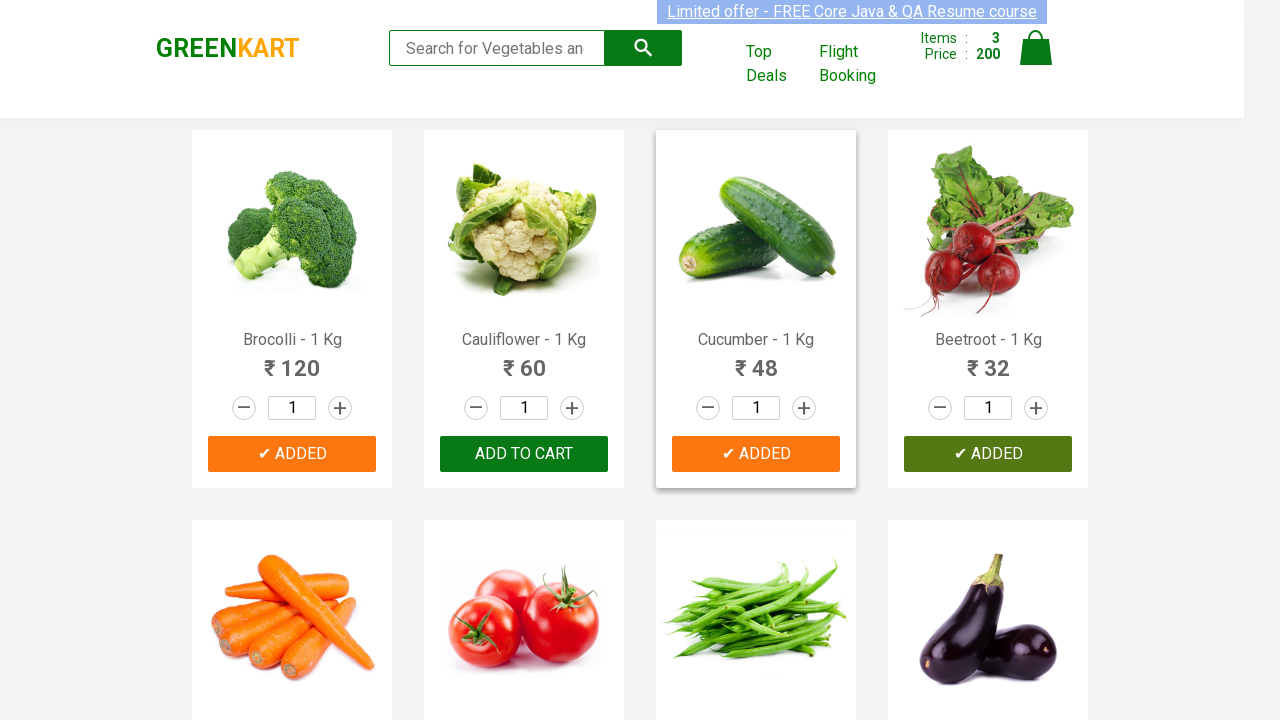

Clicked cart icon to view shopping cart at (1036, 48) on img[alt='Cart']
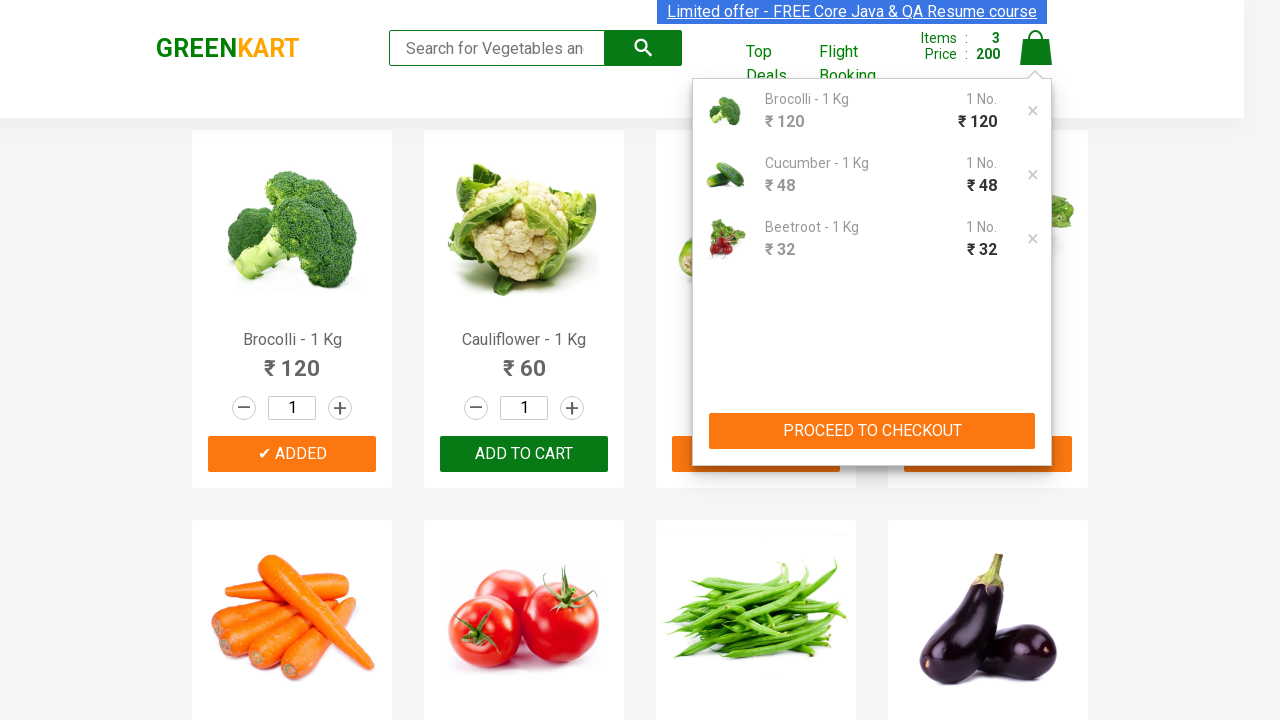

Clicked 'Proceed to Checkout' button at (872, 431) on xpath=//button[contains(text(),'PROCEED TO CHECKOUT')]
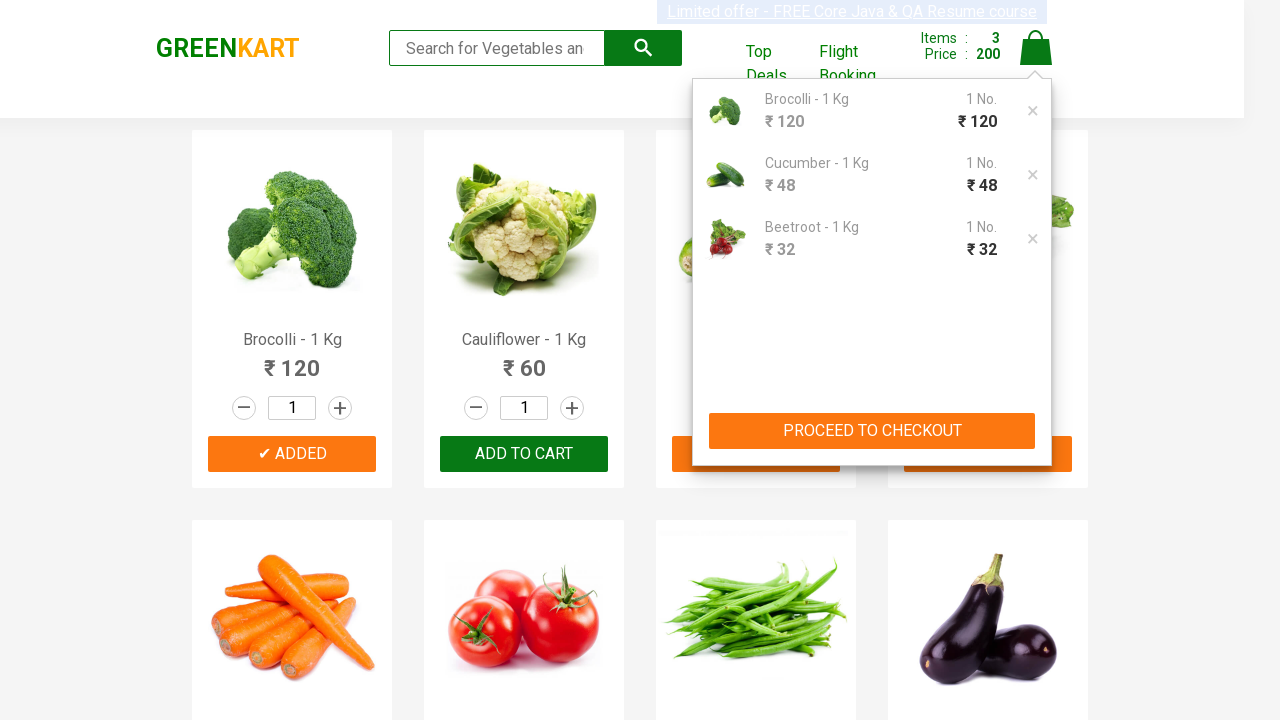

Promo code input field loaded on checkout page
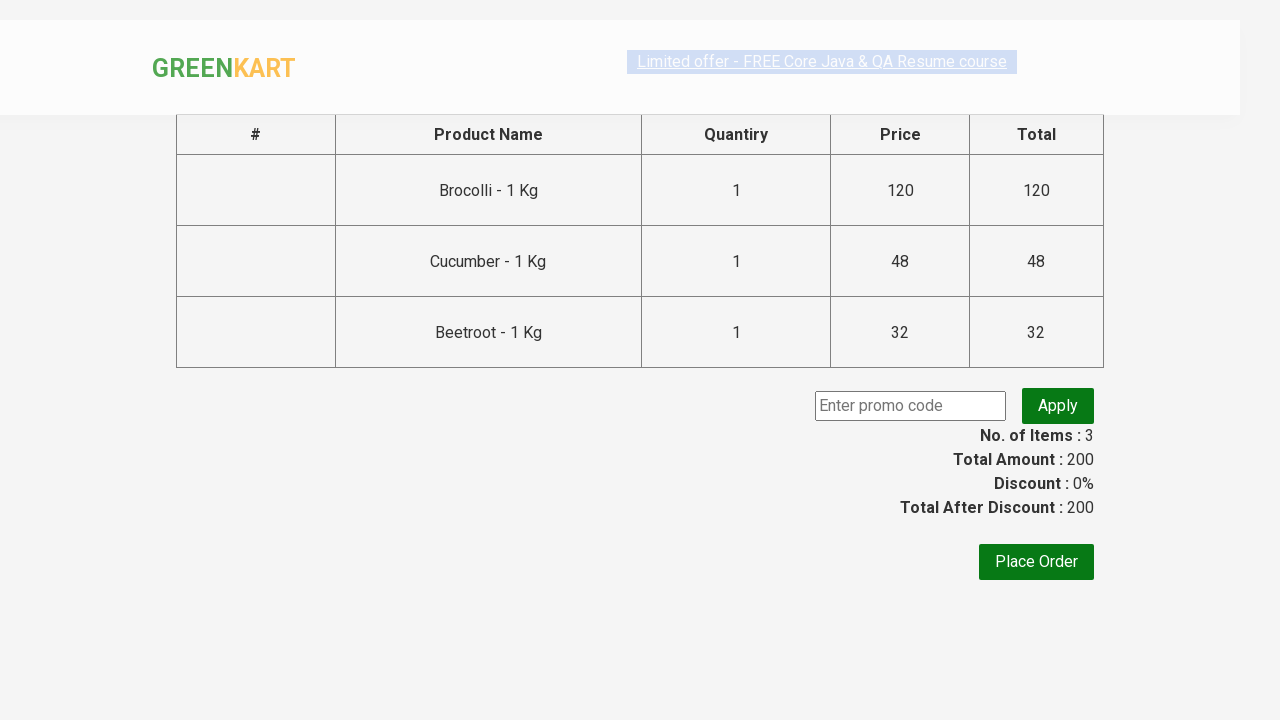

Entered promo code 'rahulshettyacademy' on input.promoCode
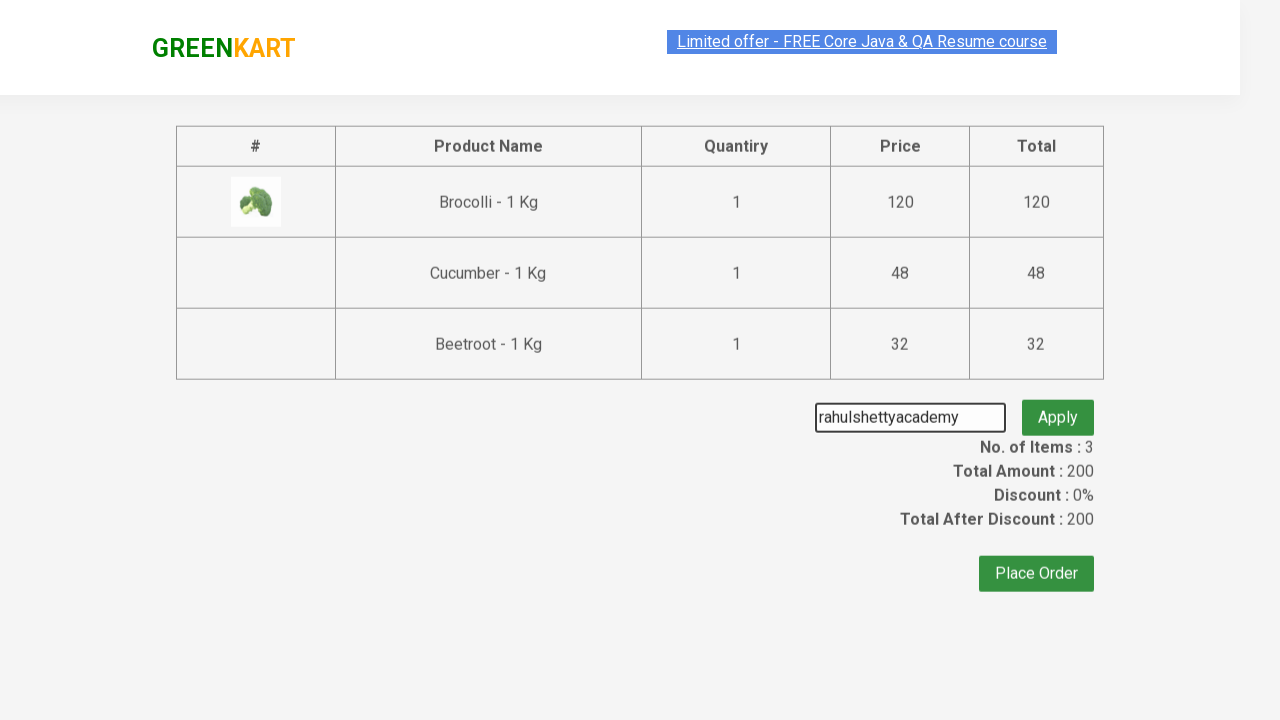

Clicked 'Apply Promo' button at (1058, 406) on button.promoBtn
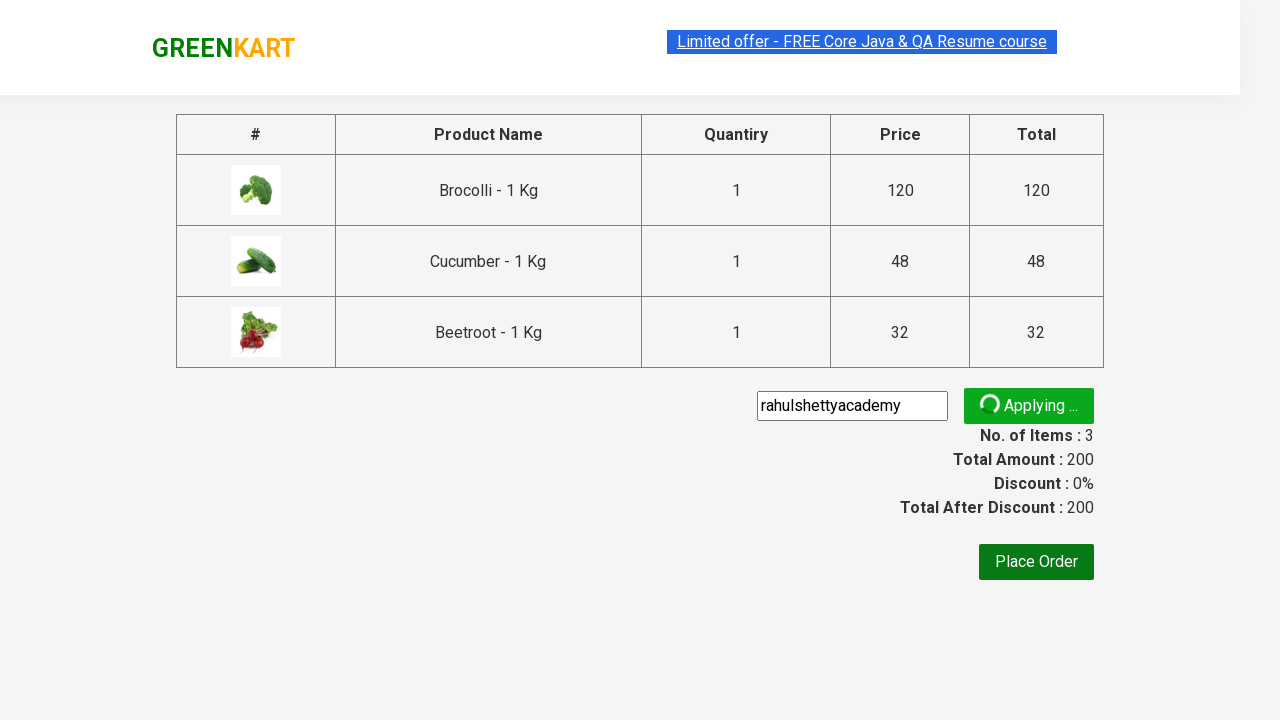

Promo code successfully applied - promo info displayed
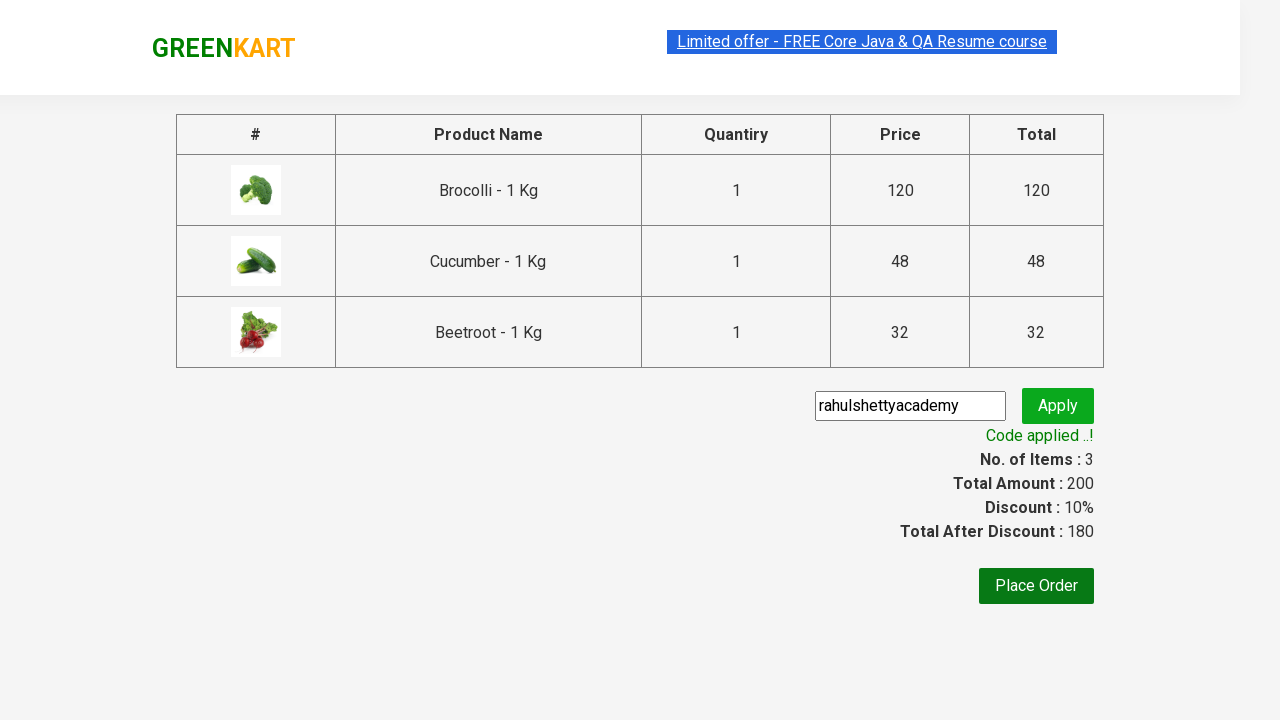

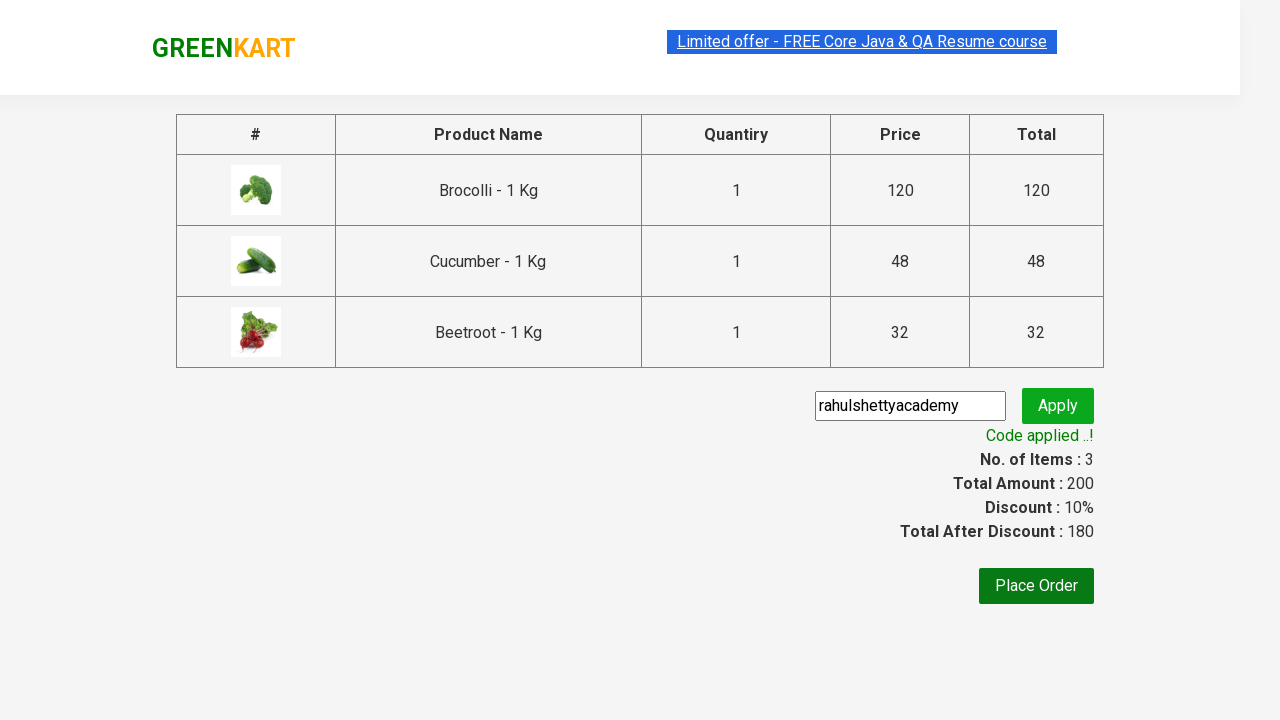